Tests a FormSmarts survey form by selecting radio buttons for Business, Every Day, and Good options, and choosing dropdown options for "discover XYZ" (Online Advertising) and "using XYZ" (option 3)

Starting URL: https://formsmarts.com/form/yu?mode=h5

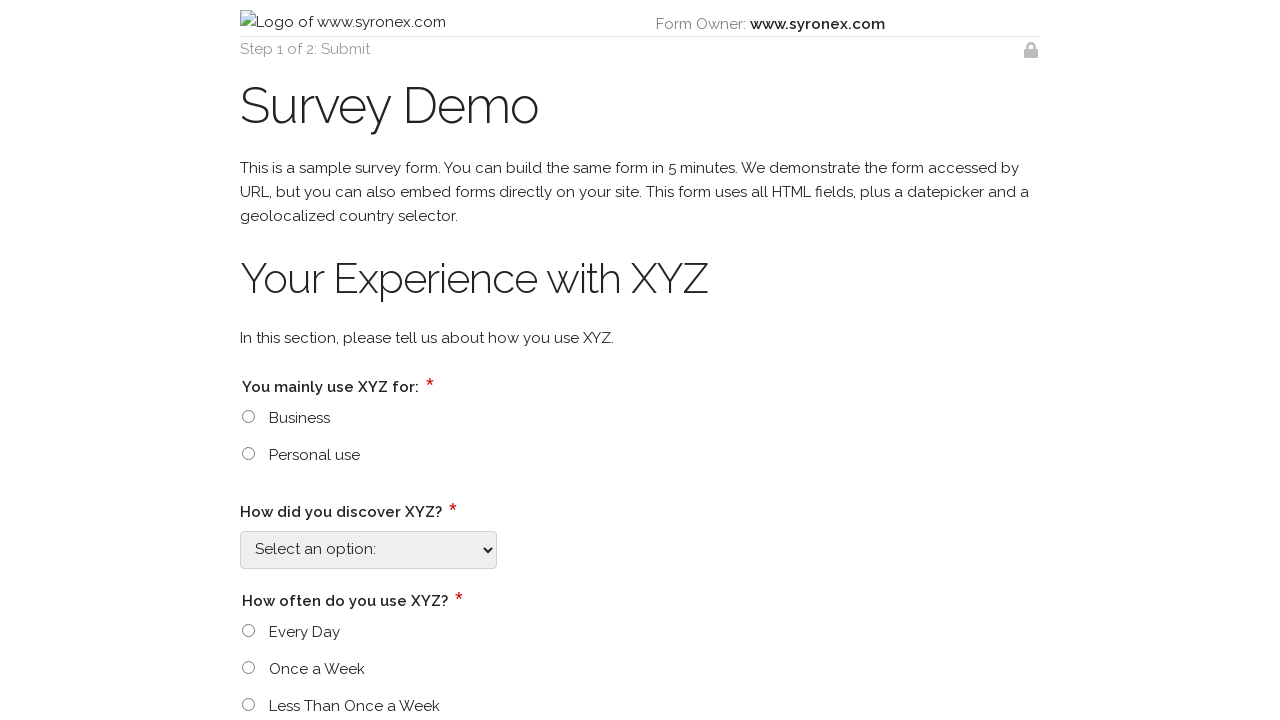

Selected 'Business' radio button at (248, 416) on input[type='radio'][value='Business']
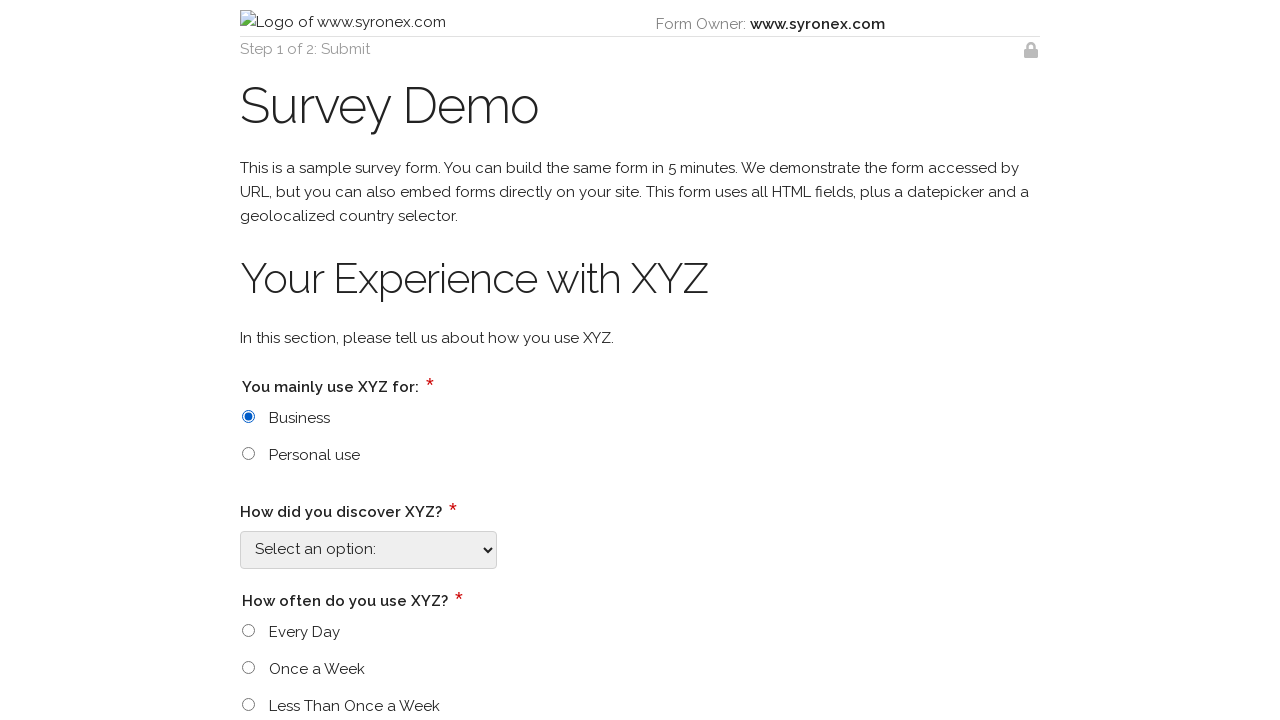

Clicked on 'discover XYZ' dropdown at (368, 550) on select[id$='_4588']
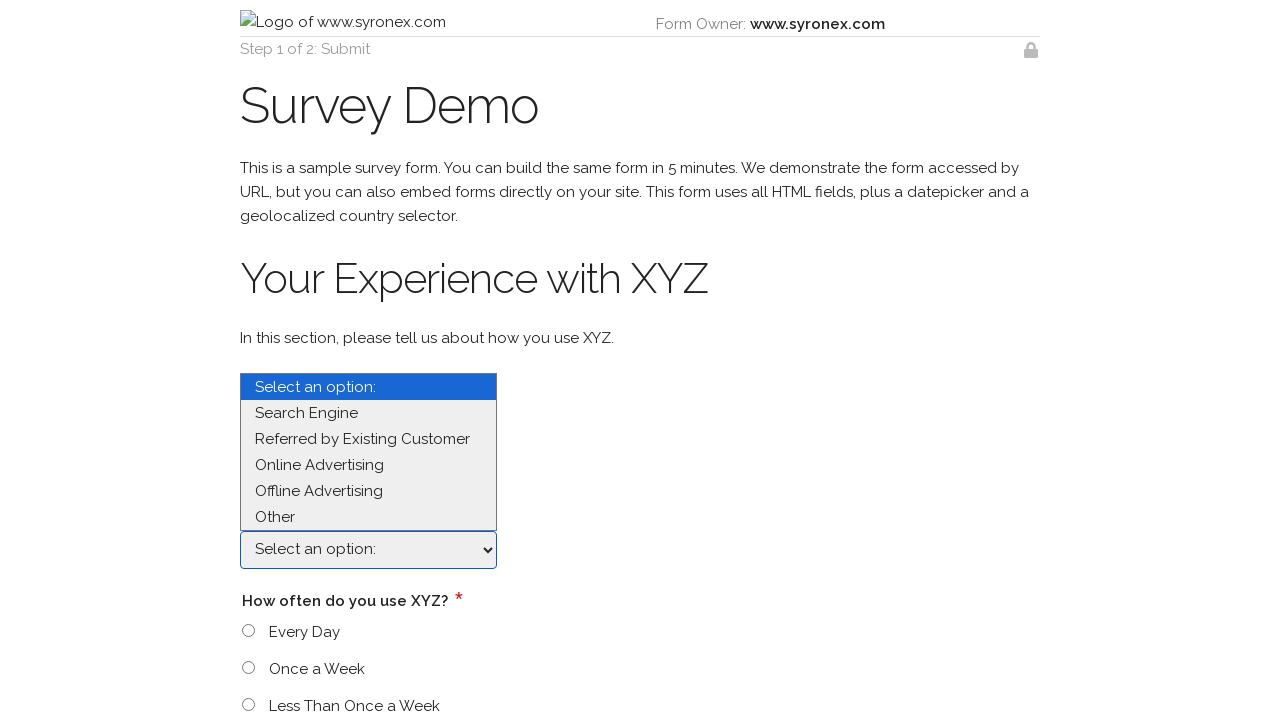

Selected 'Online Advertising' from discover dropdown on select[id$='_4588']
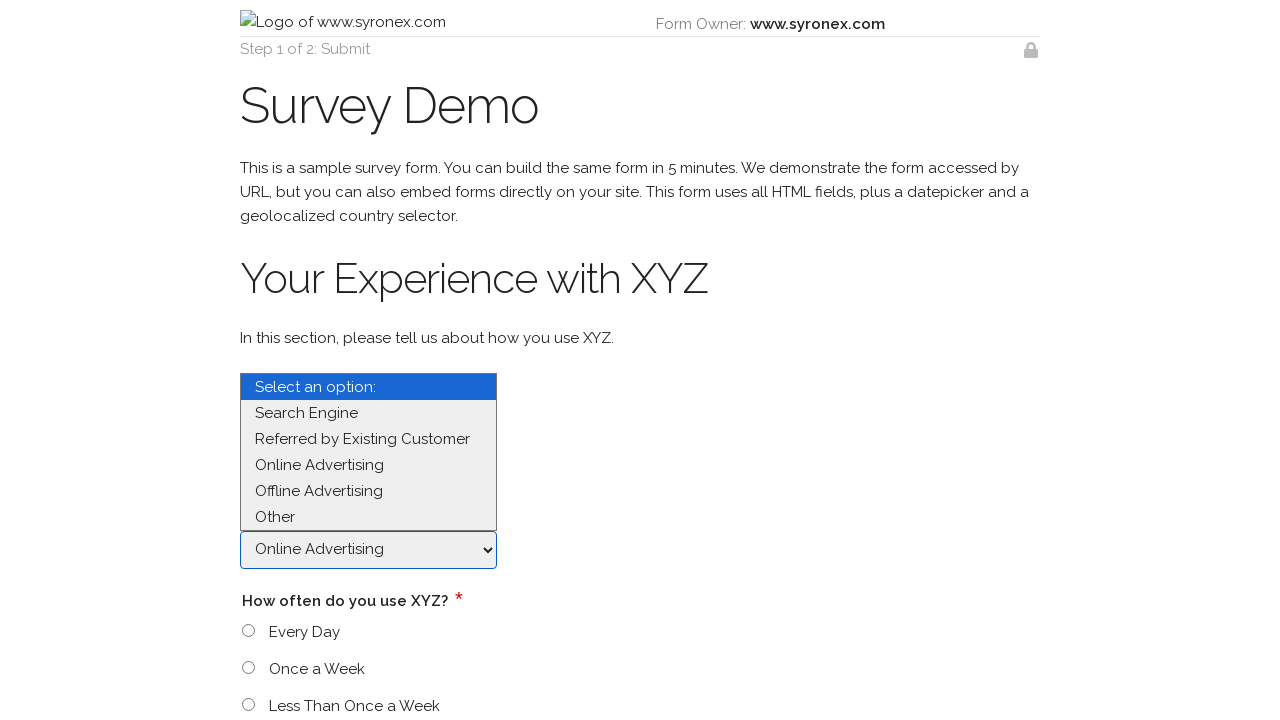

Selected 'Every Day' radio button at (248, 631) on input[type='radio'][value='Every Day']
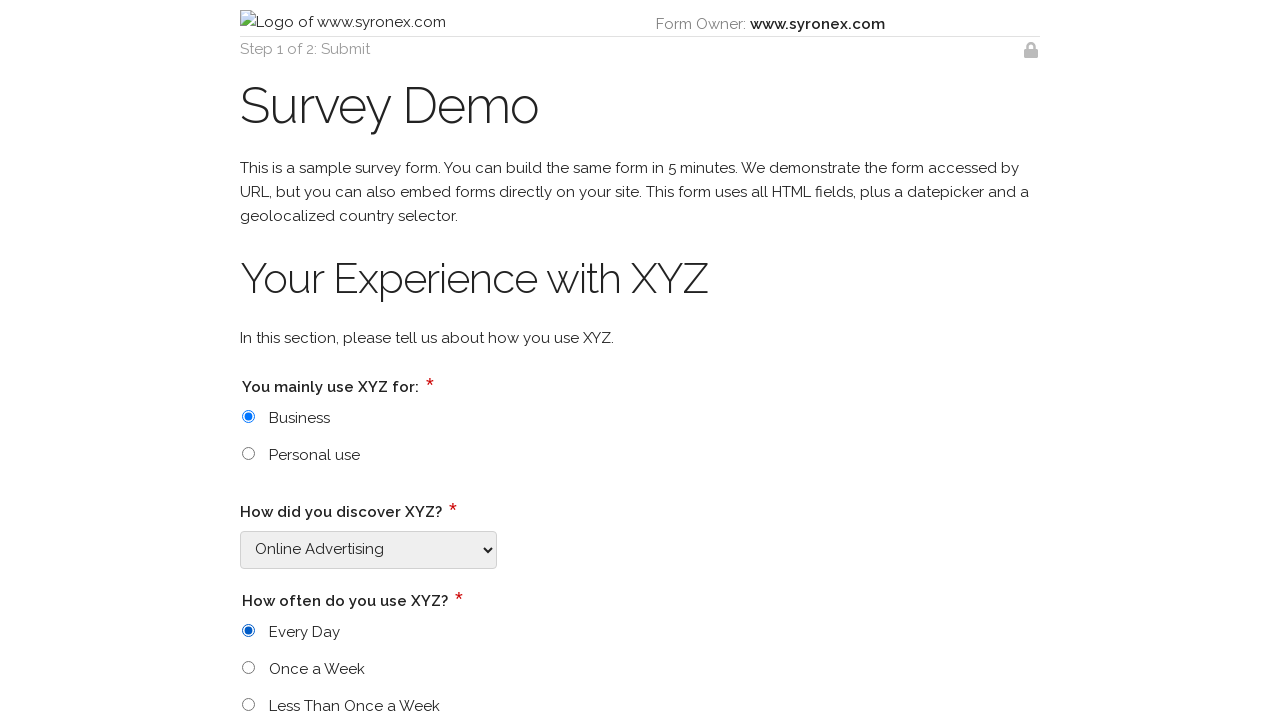

Selected 'Good' radio button at (248, 361) on input[type='radio'][value='Good']
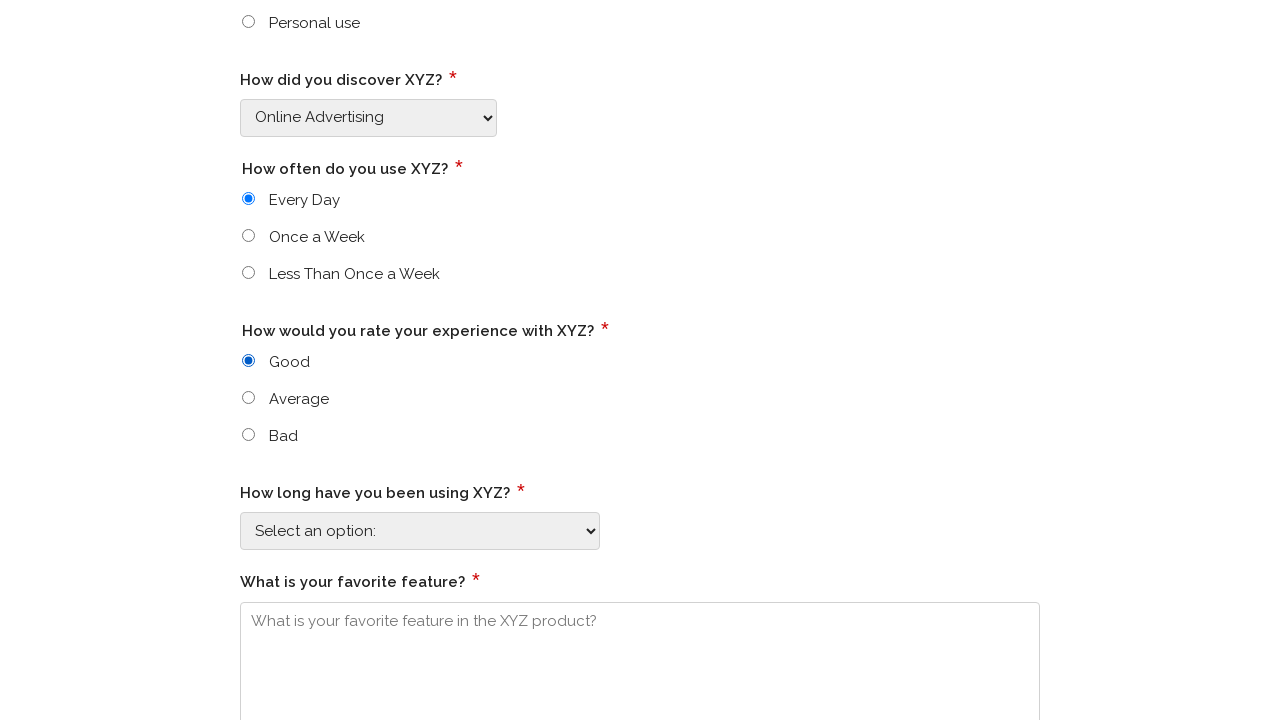

Clicked on 'using XYZ' dropdown at (420, 531) on select[id$='_4597']
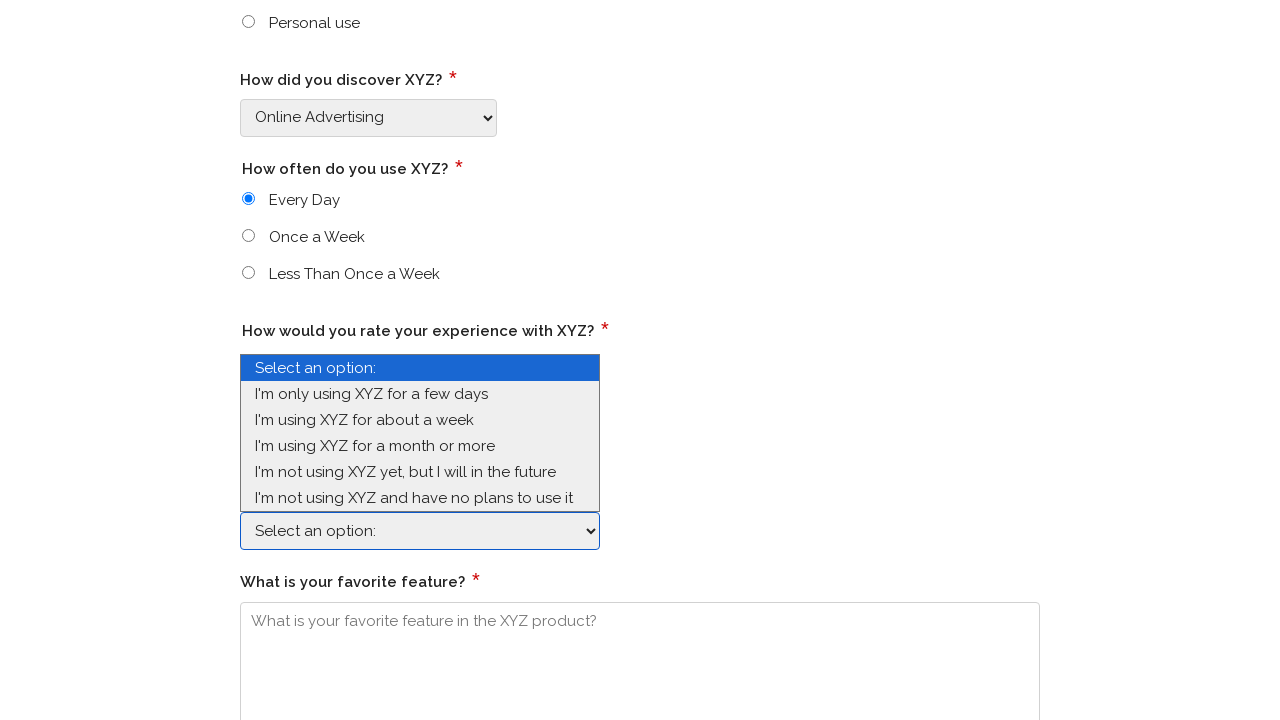

Selected option 3 from 'using XYZ' dropdown on select[id$='_4597']
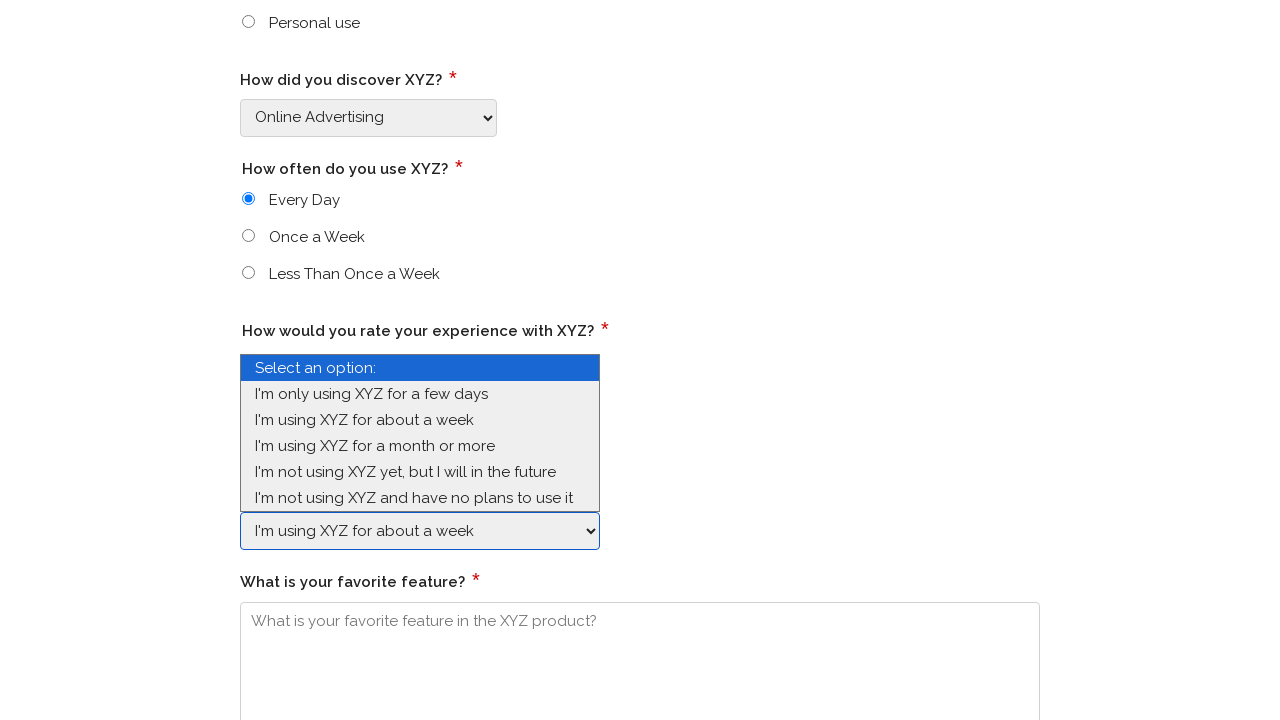

Selected 'Good' radio button again at (248, 361) on input[type='radio'][value='Good']
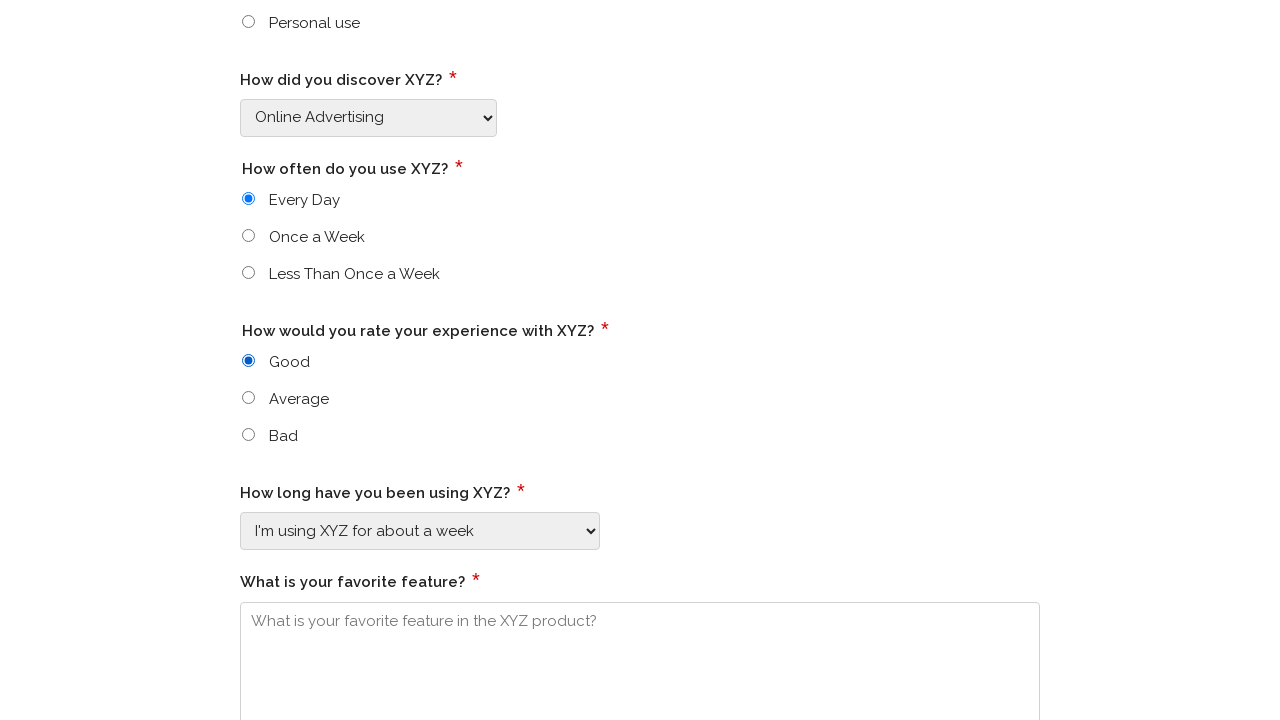

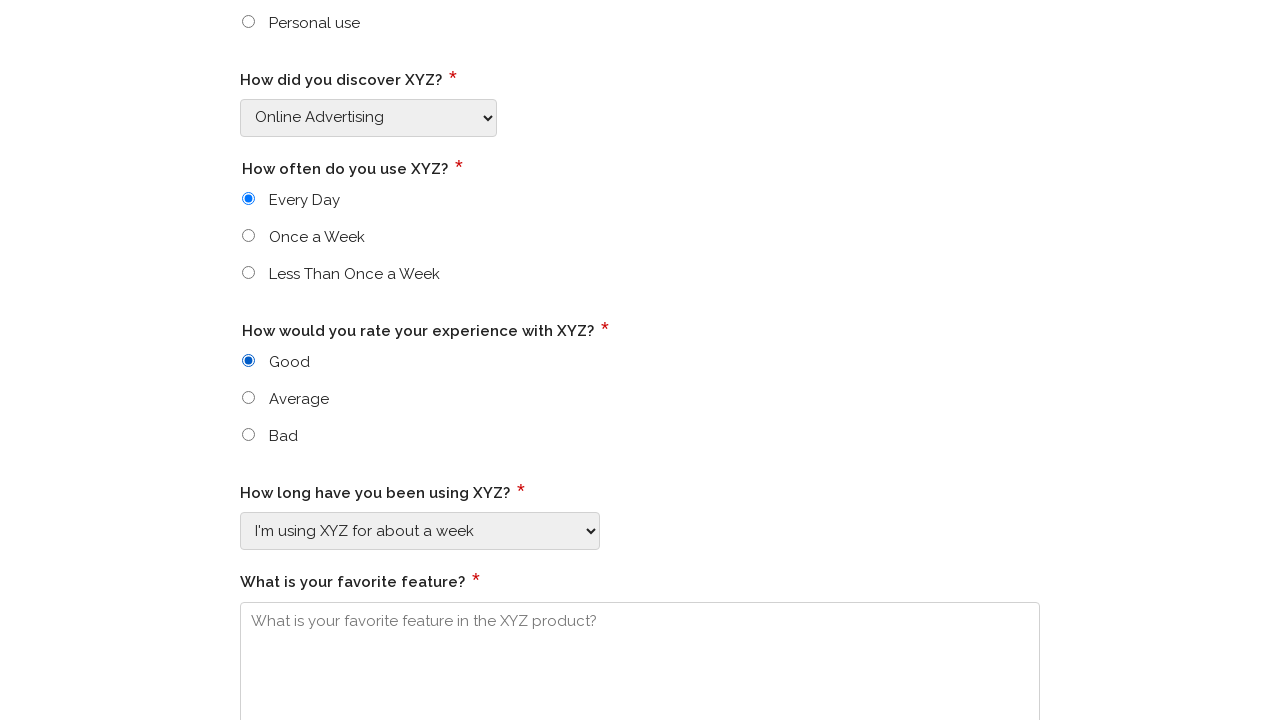